Tests the clear button functionality by entering a numeric value (1) and then pressing the clear button (c) on the online calculator

Starting URL: https://www.online-calculator.com/full-screen-calculator/

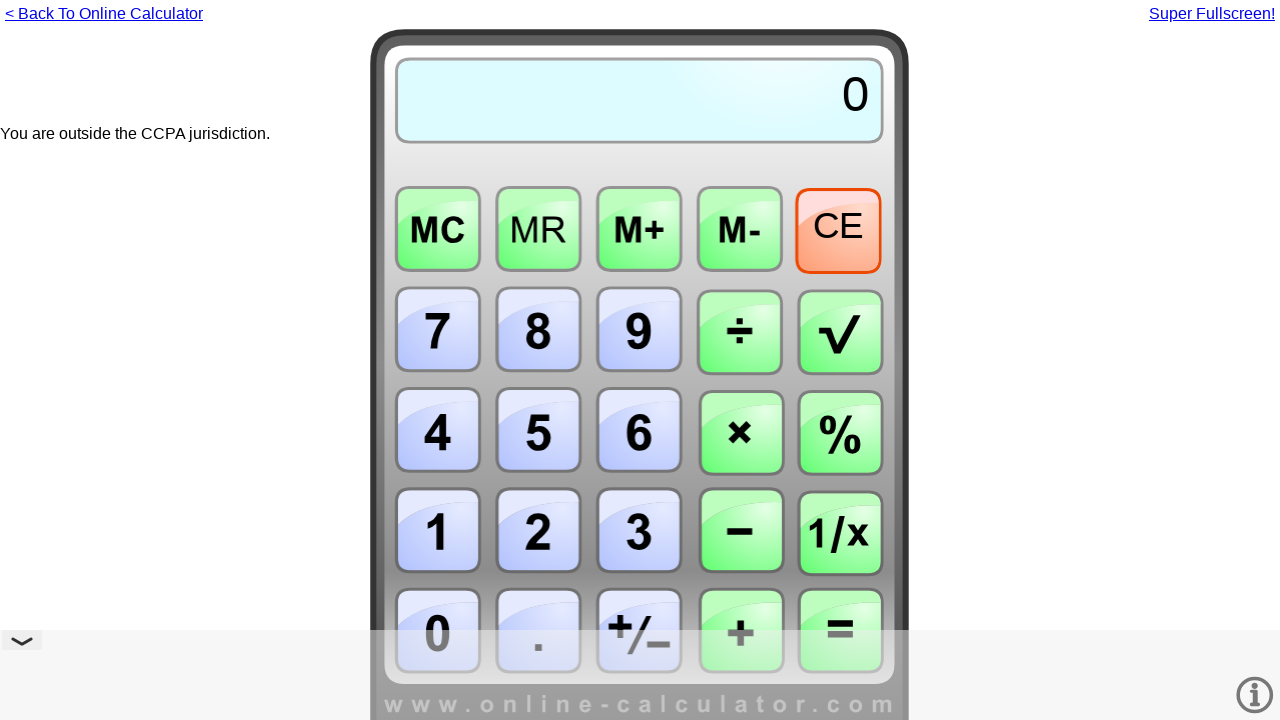

Pressed Numpad1 to enter numeric value 1 on the calculator
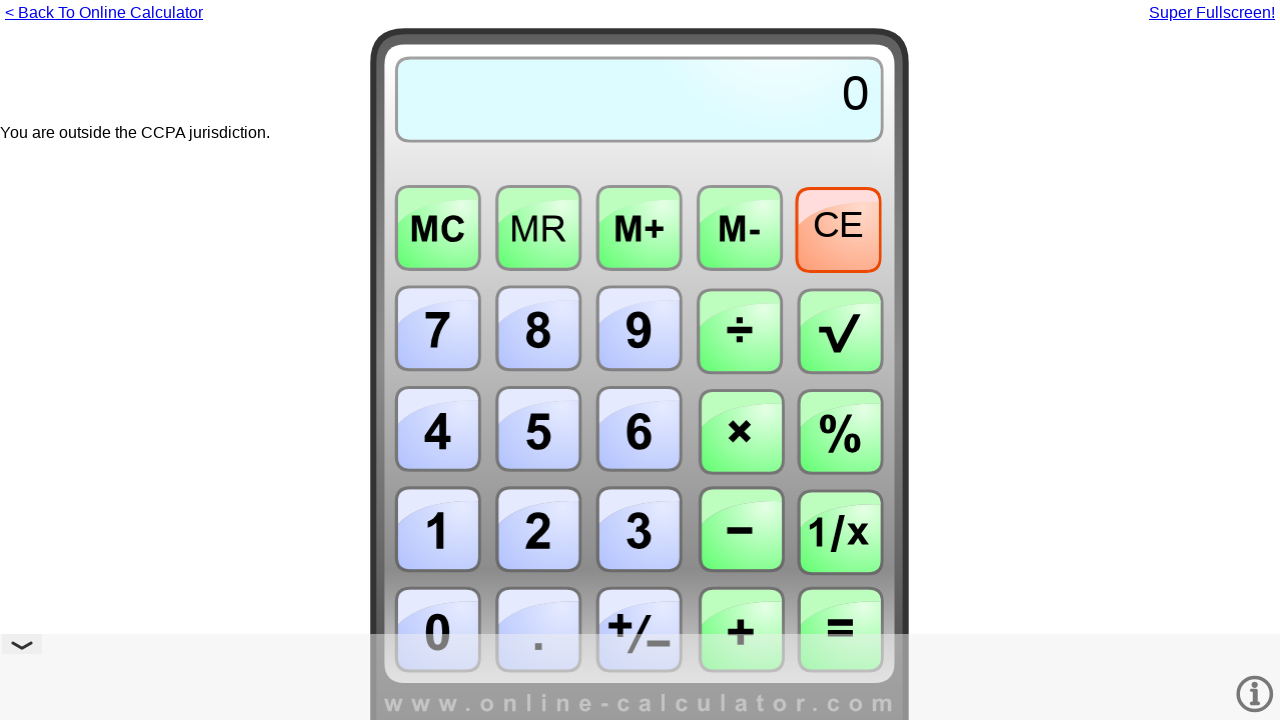

Pressed 'c' to clear the calculator
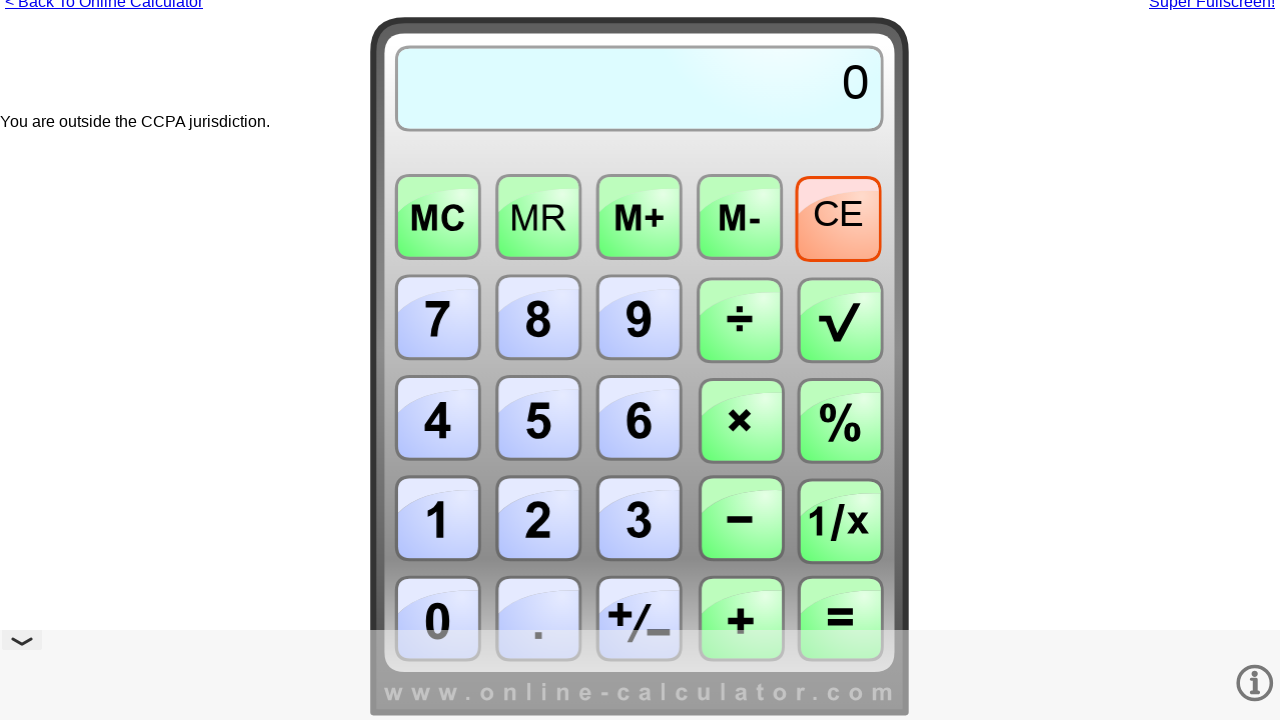

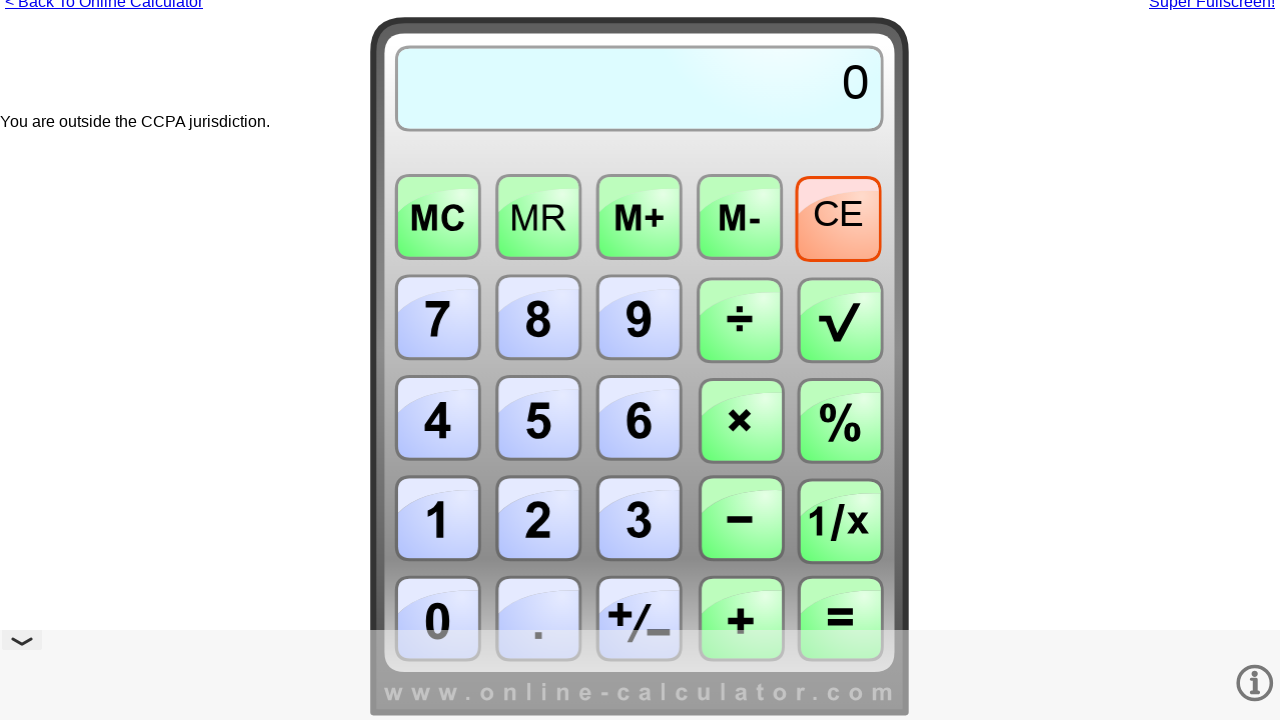